Tests login form validation by clicking the login button with empty username and password fields, then verifying the "Username is required" error message is displayed.

Starting URL: https://www.saucedemo.com/

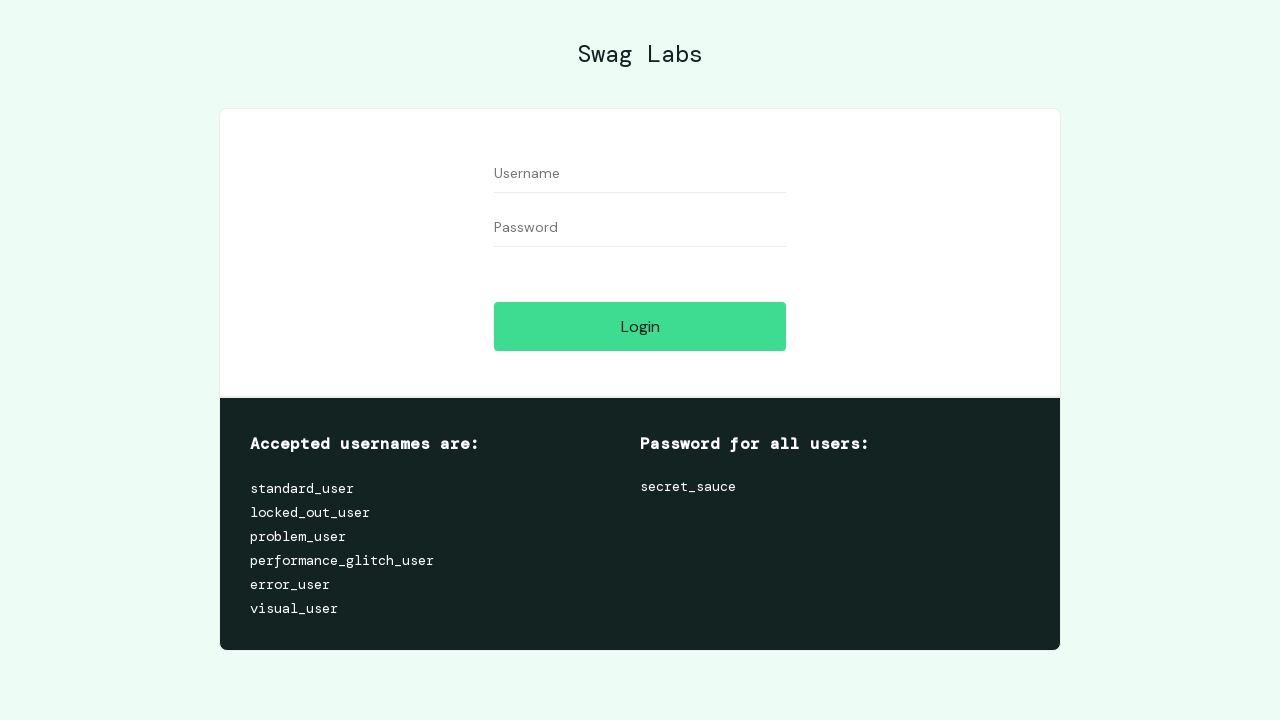

Clicked login button without entering credentials at (640, 326) on #login-button
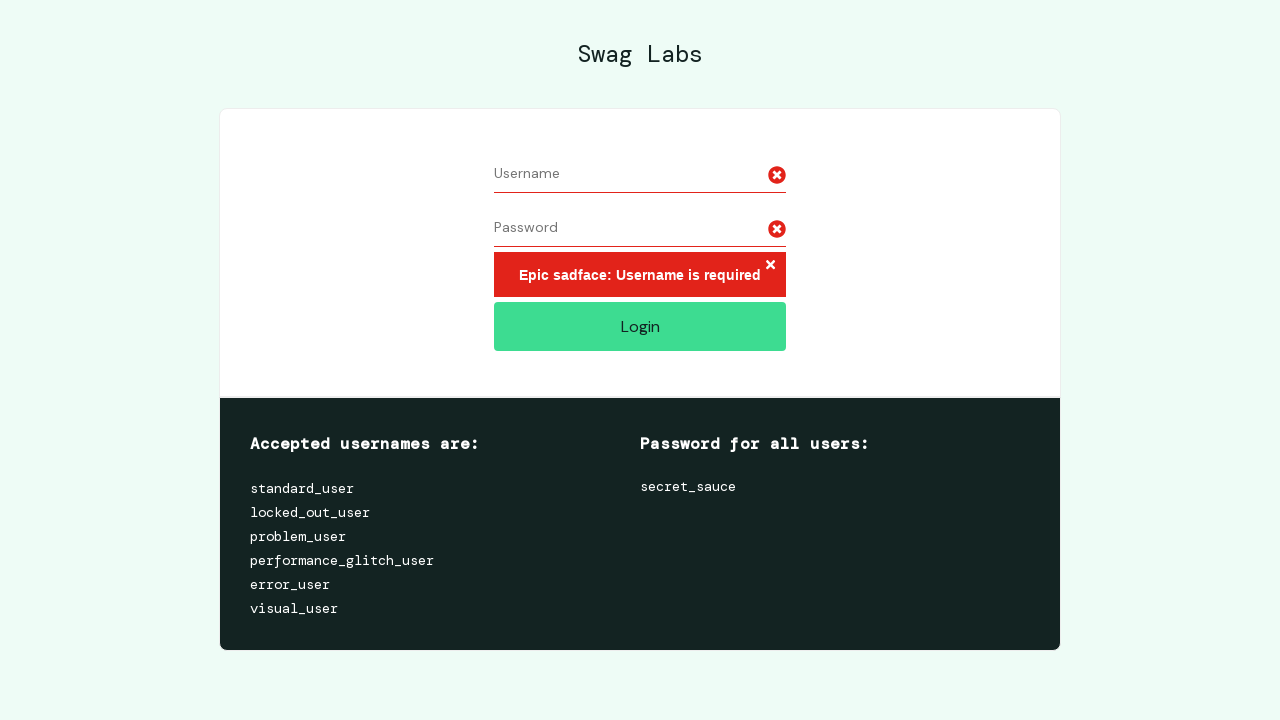

Error message container appeared
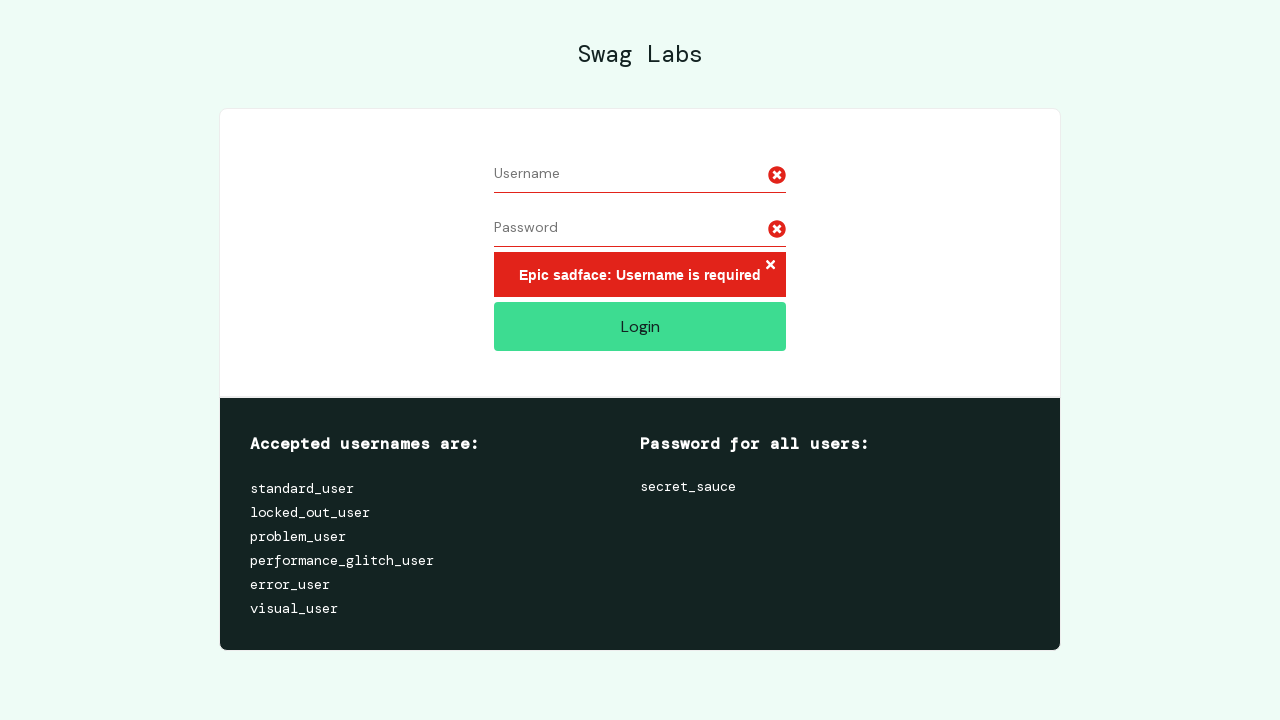

Verified 'Username is required' error message is displayed
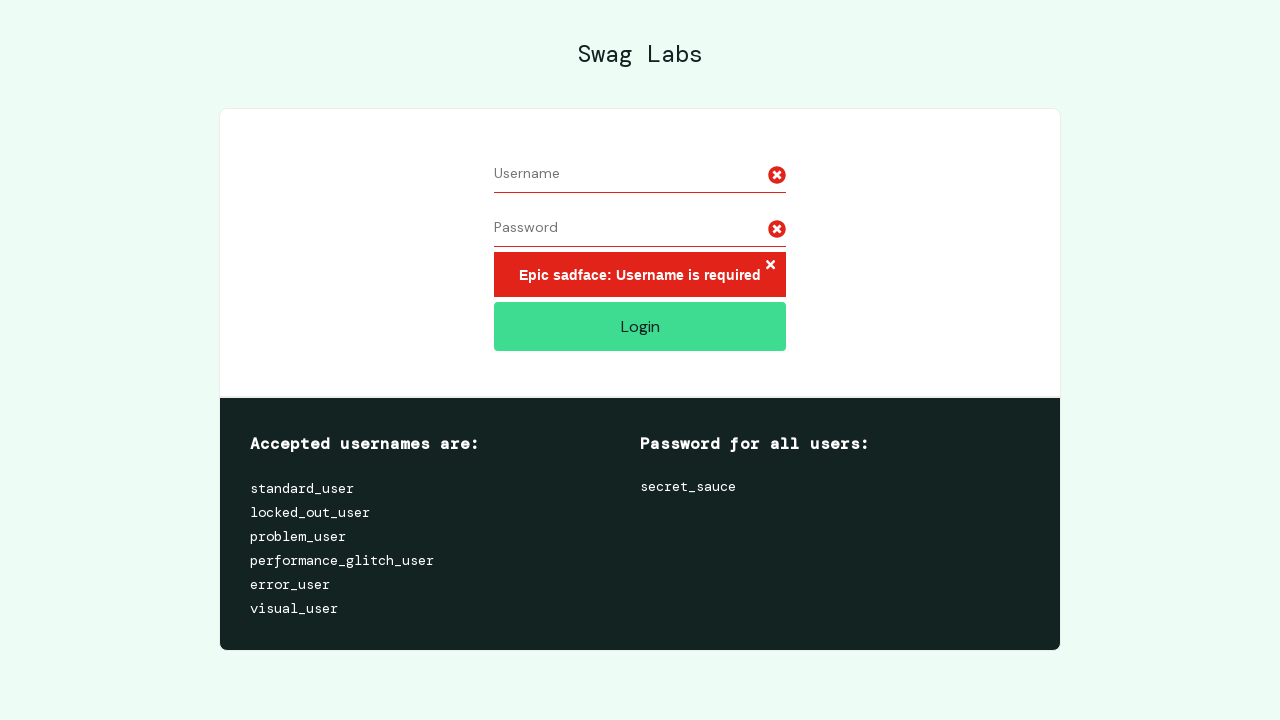

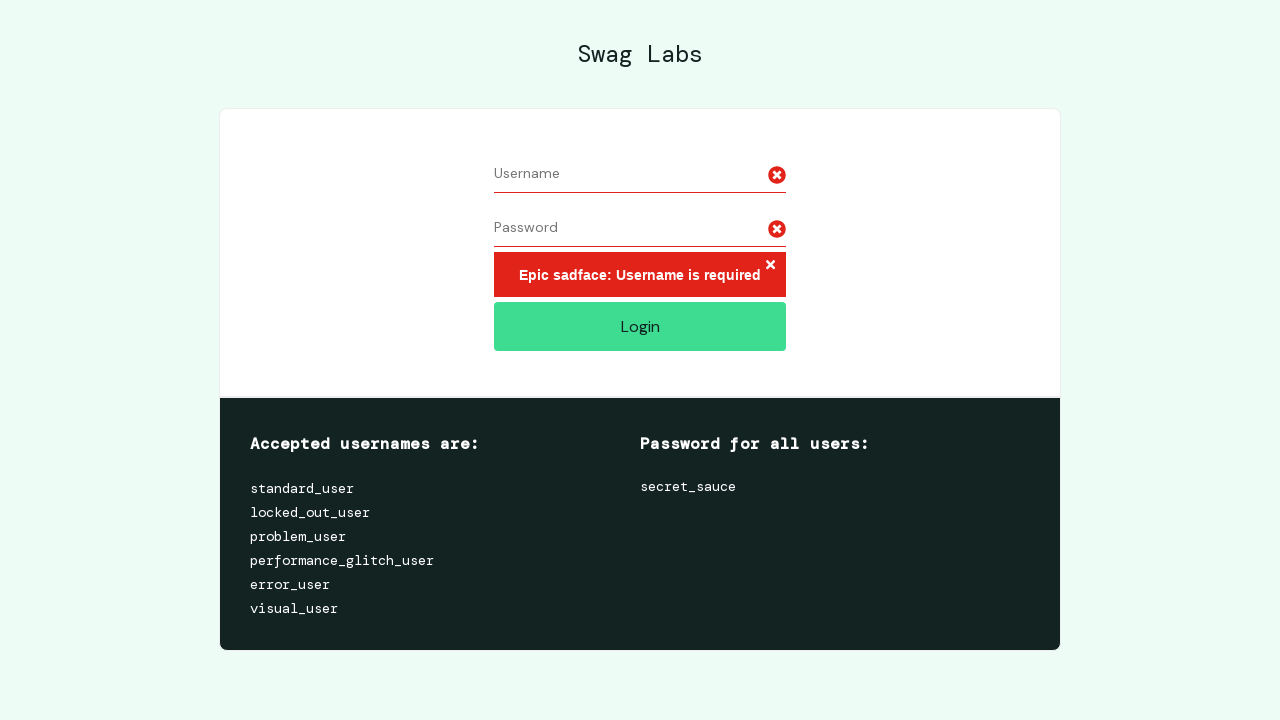